Tests that the counter displays the current number of todo items as items are added.

Starting URL: https://demo.playwright.dev/todomvc

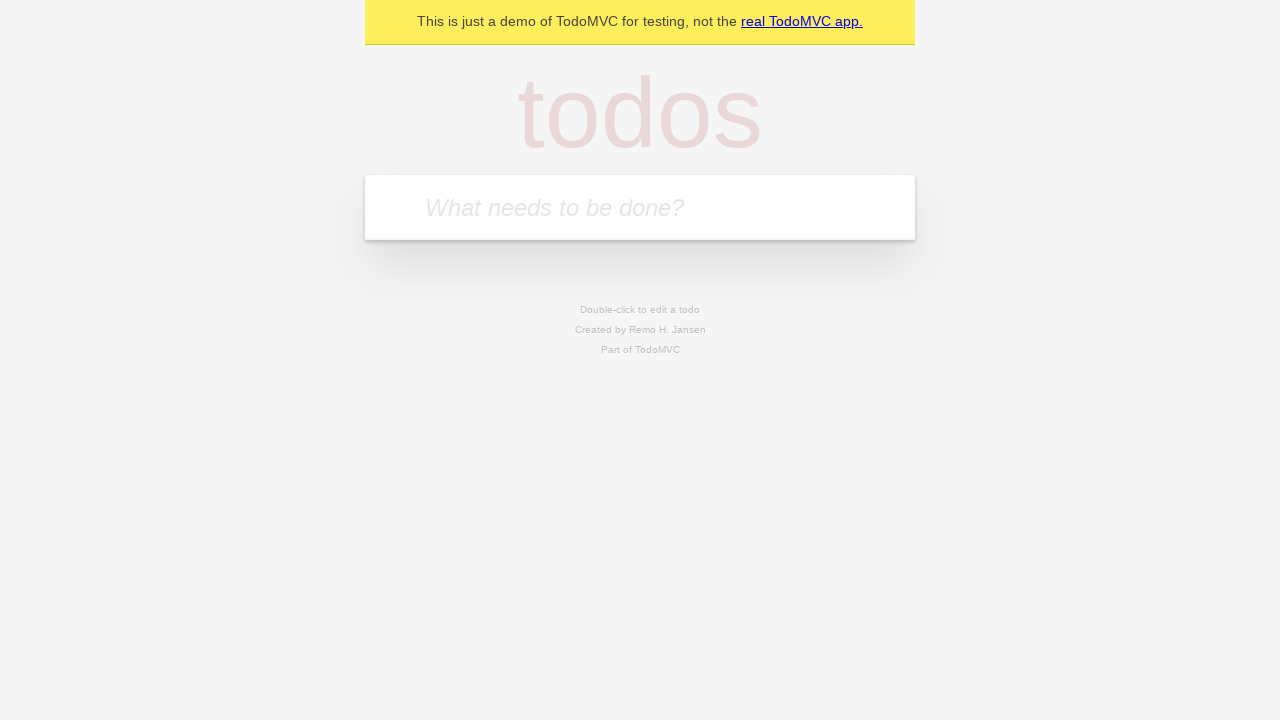

Filled first todo input with 'buy some cheese' on internal:attr=[placeholder="What needs to be done?"i]
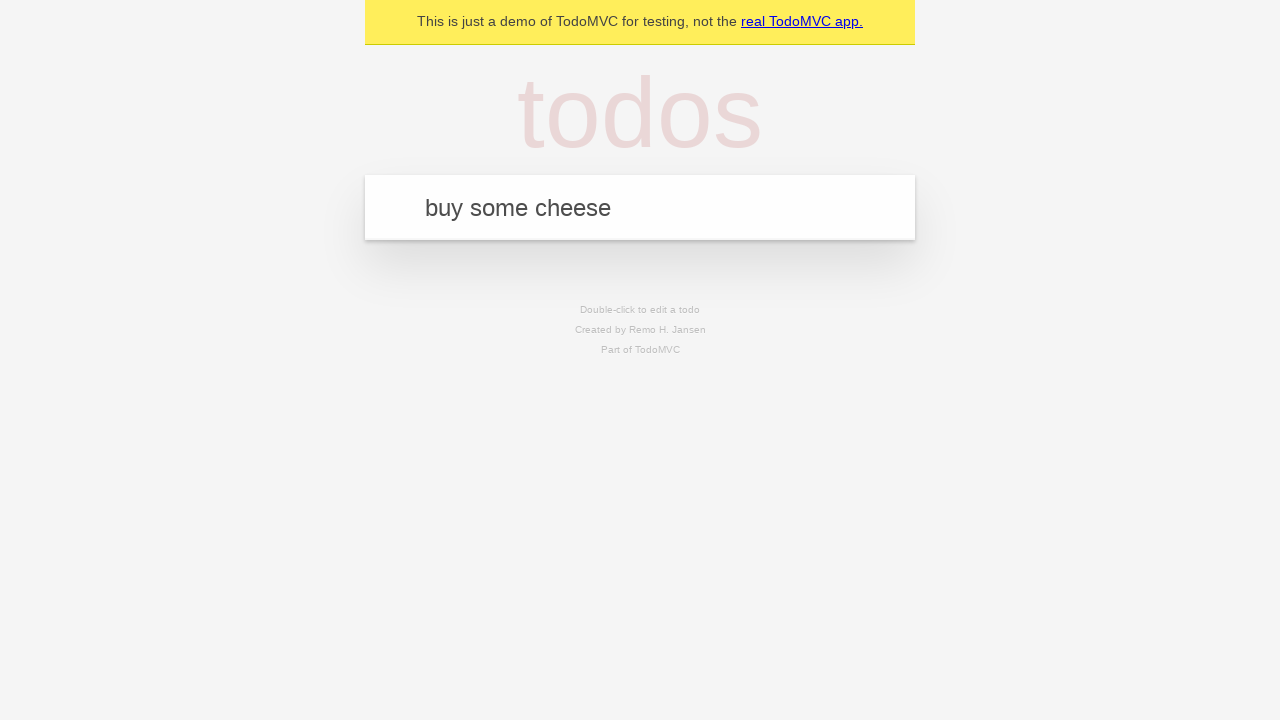

Pressed Enter to add first todo item on internal:attr=[placeholder="What needs to be done?"i]
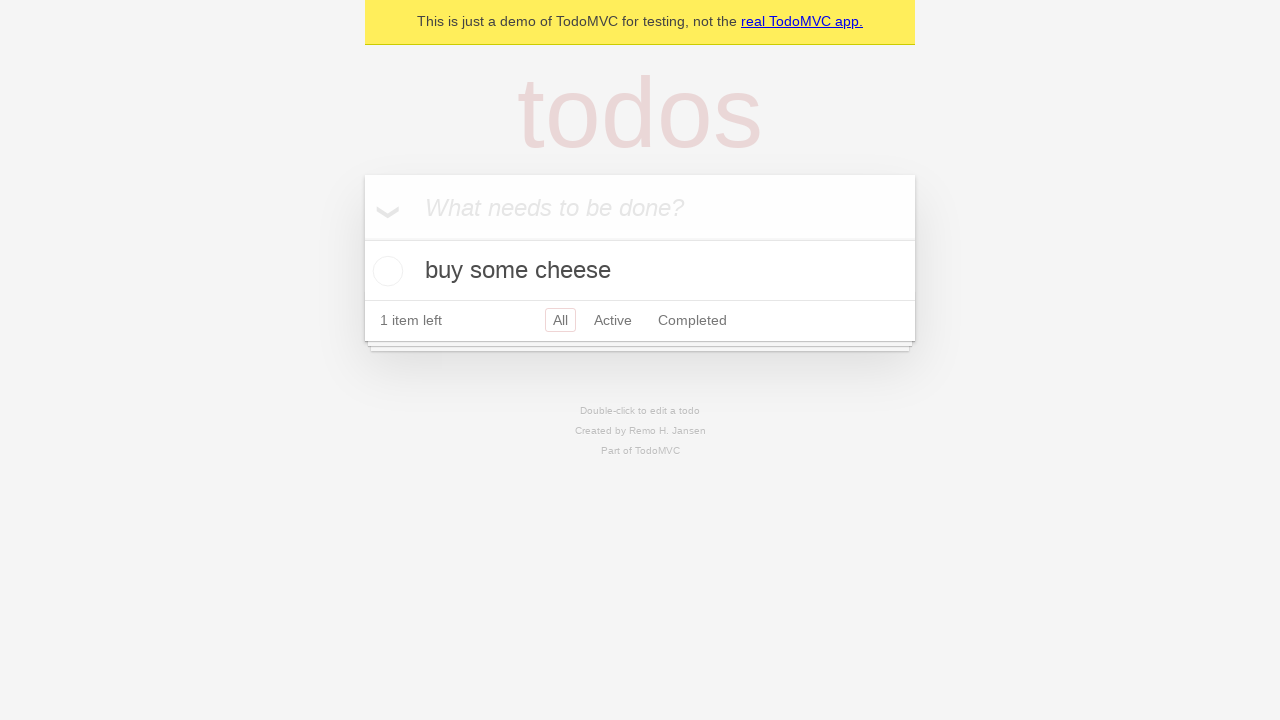

Todo counter element appeared after adding first item
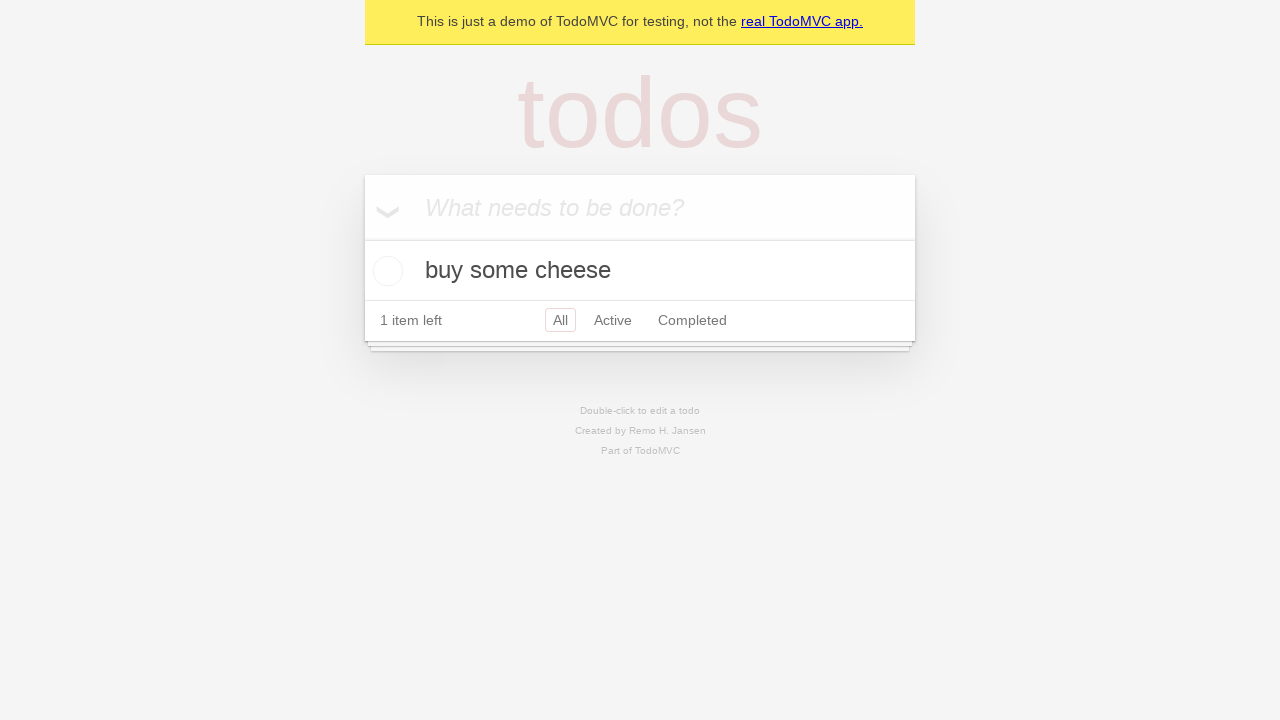

Filled second todo input with 'feed the cat' on internal:attr=[placeholder="What needs to be done?"i]
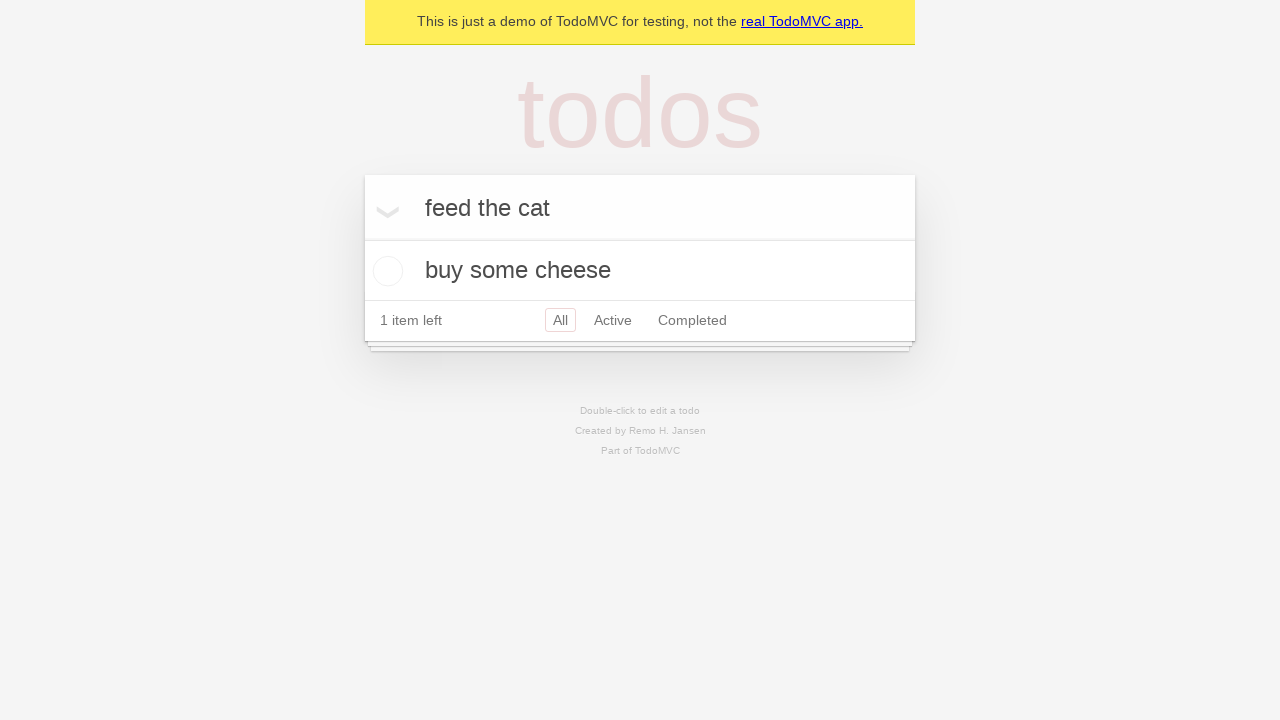

Pressed Enter to add second todo item on internal:attr=[placeholder="What needs to be done?"i]
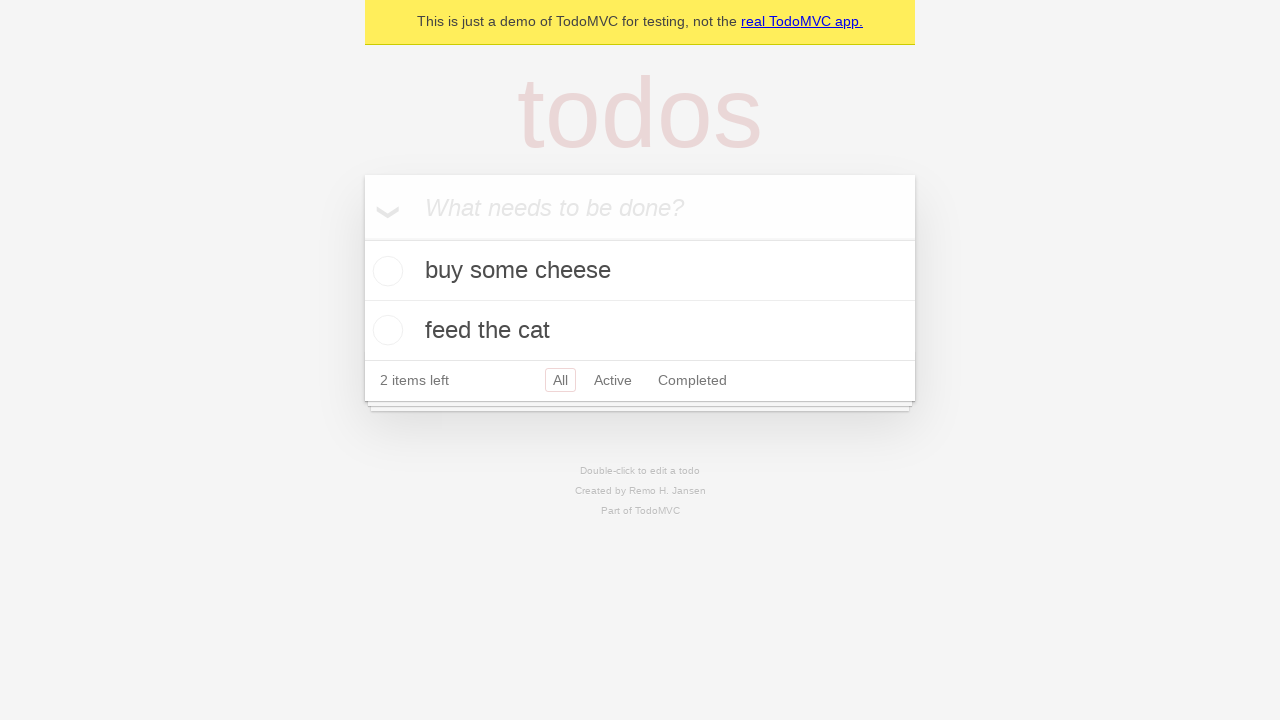

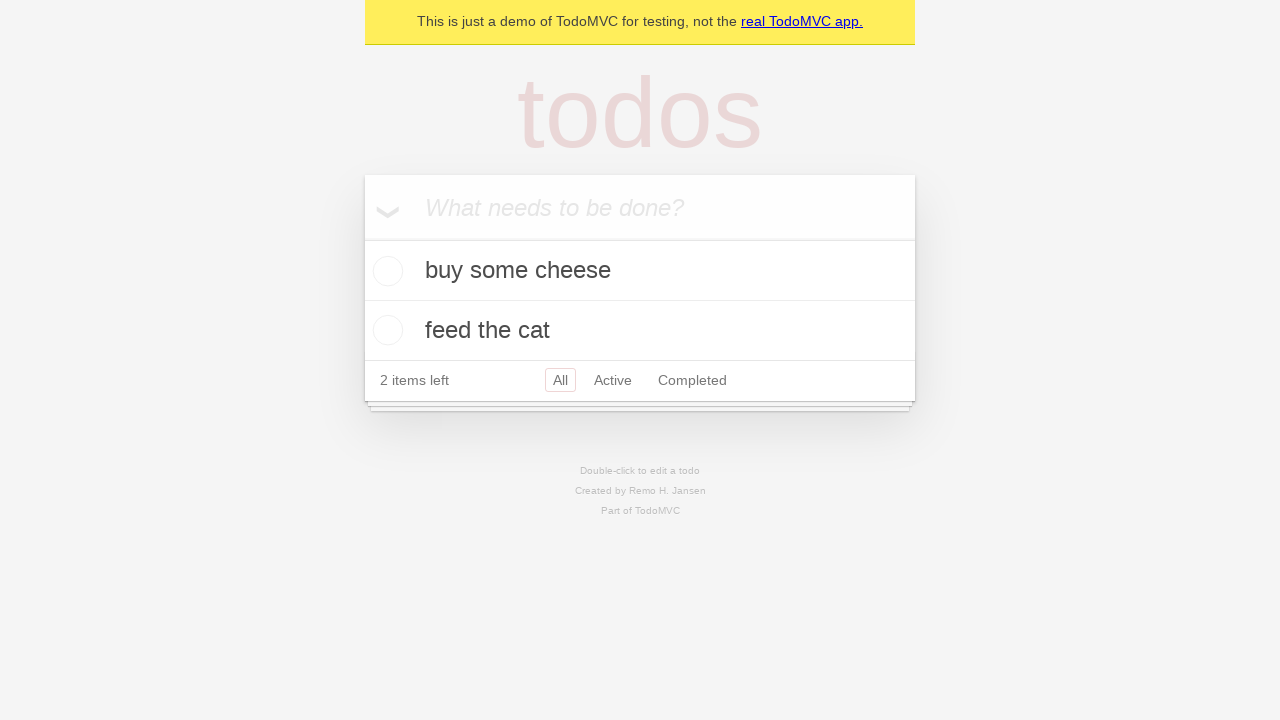